Tests language change from Latvian to Russian by clicking the Russian language option and verifying the title changes

Starting URL: http://ss.com

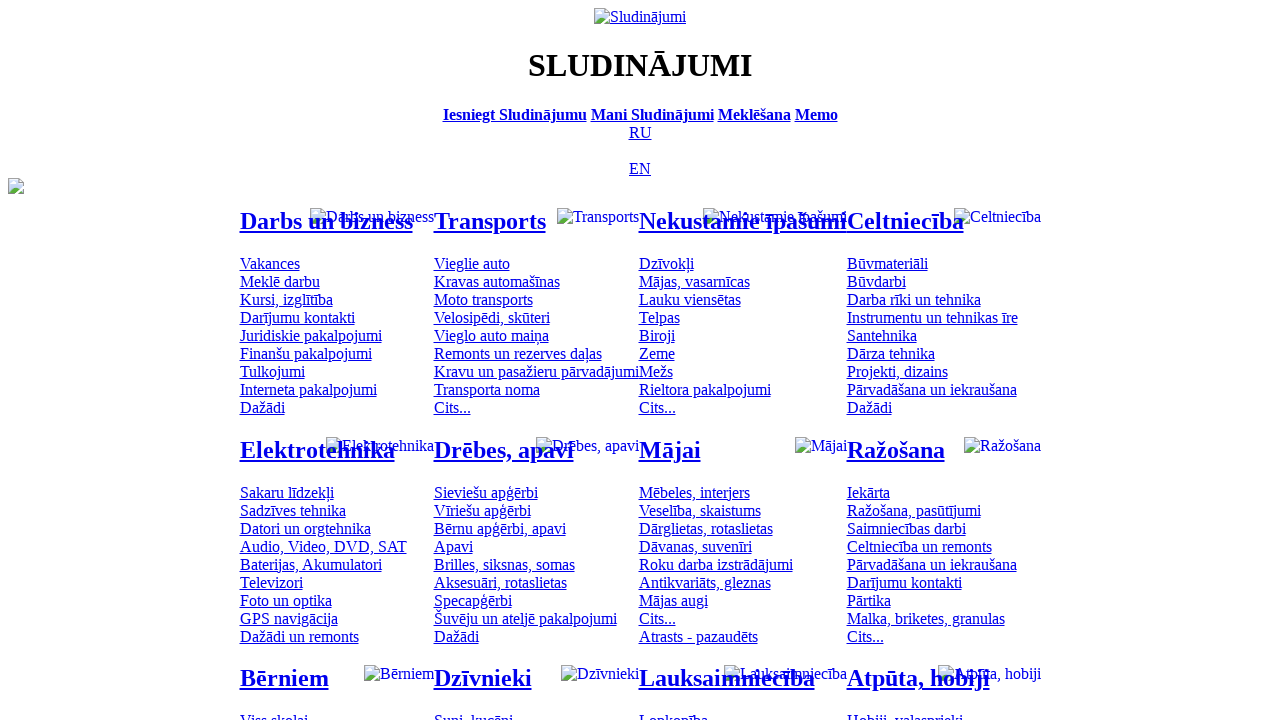

Clicked Russian language option at (640, 132) on [title='По-русски']
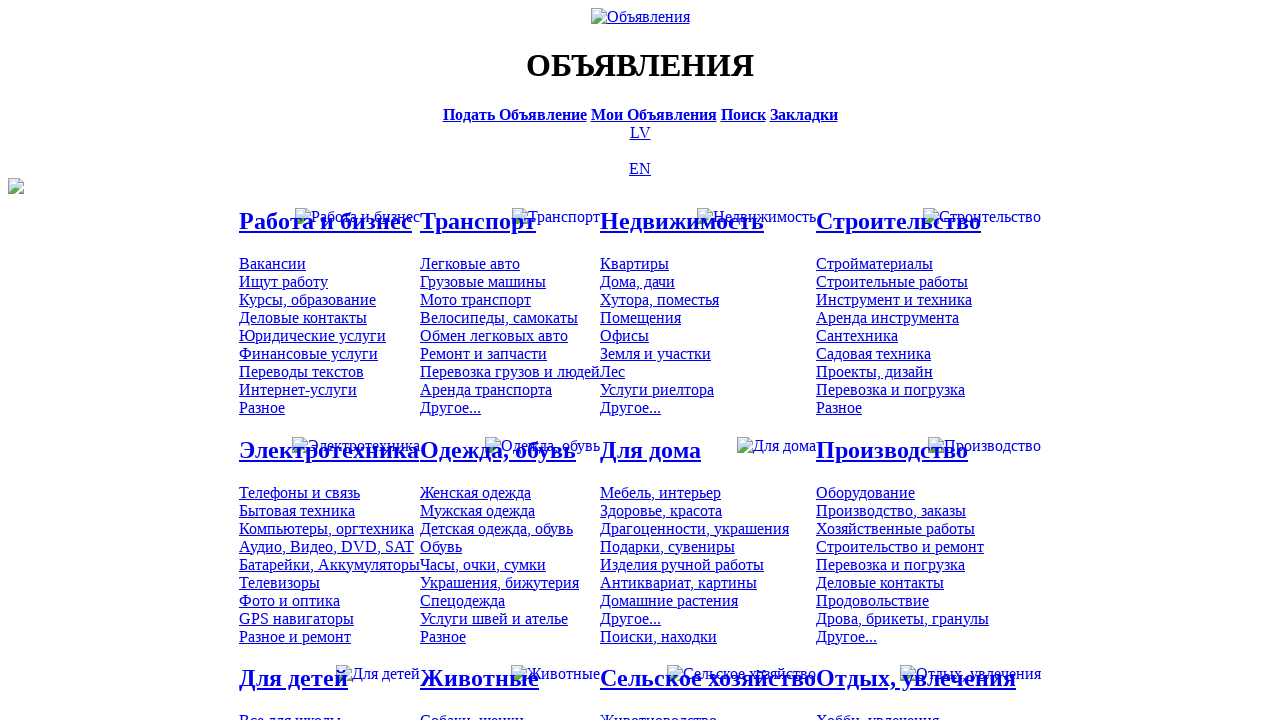

Verified page title changed to Russian: 'Объявления - SS.COM'
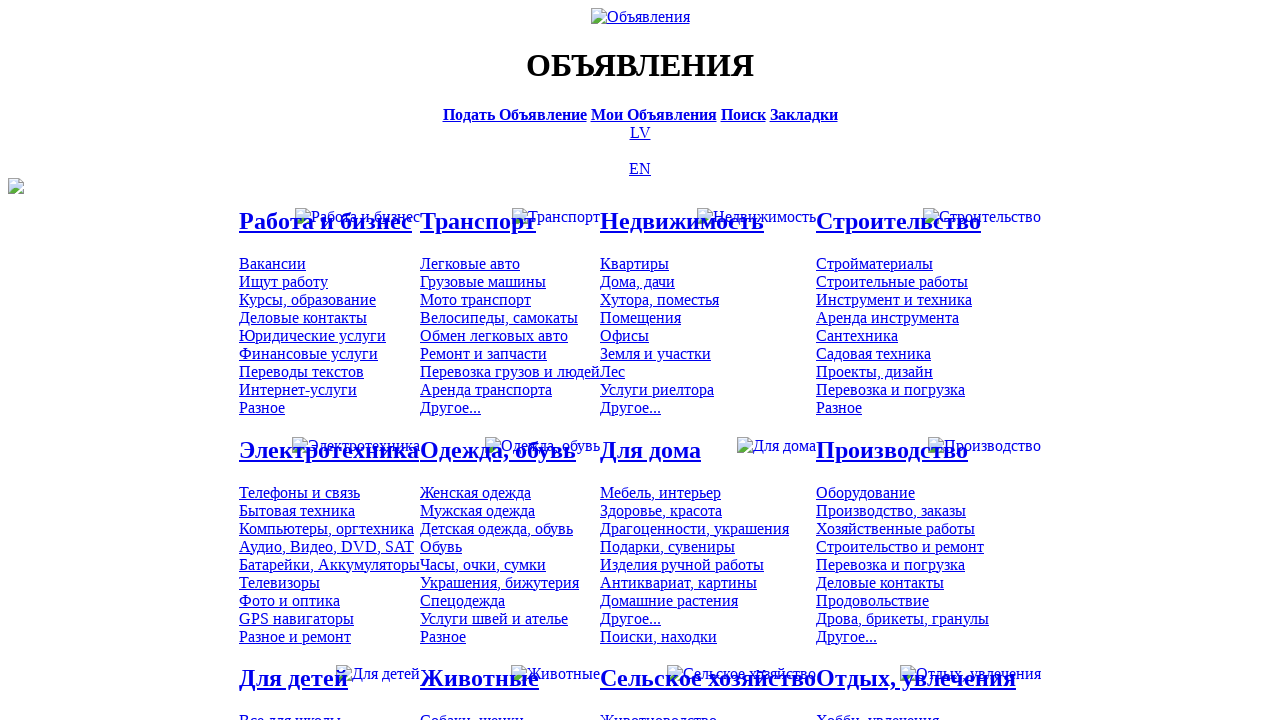

Verified Latvian language option is now displayed
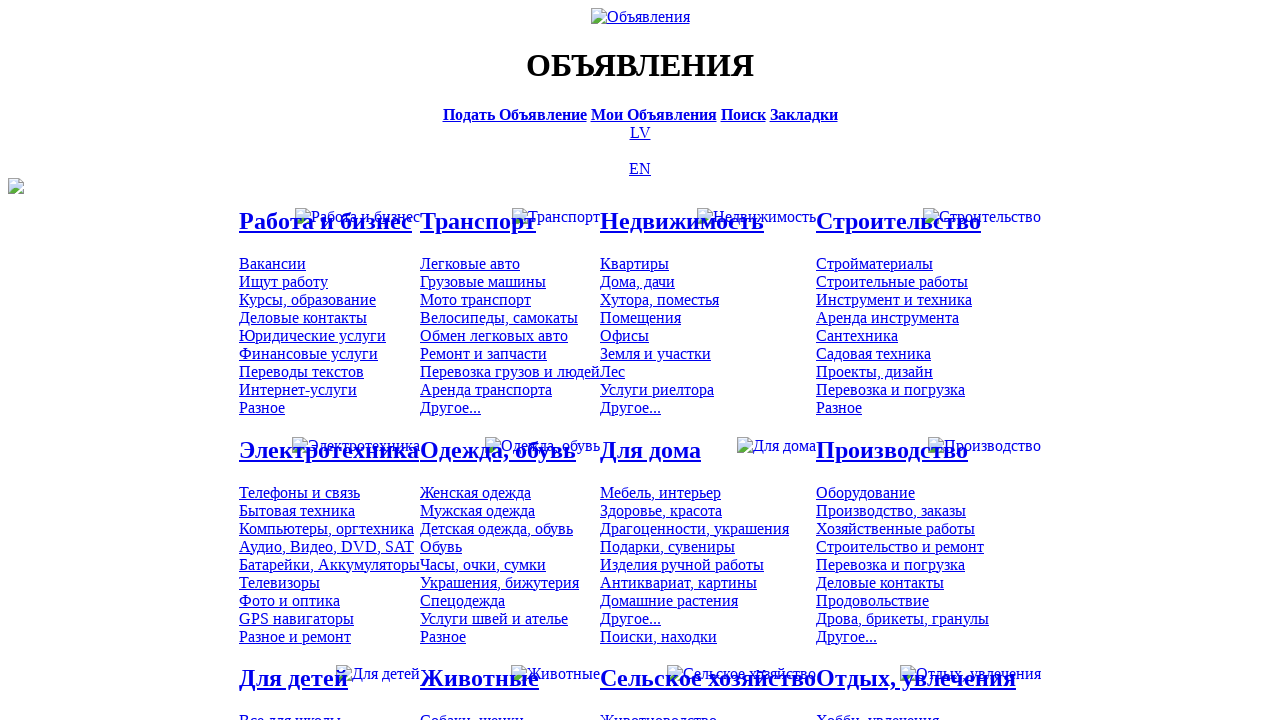

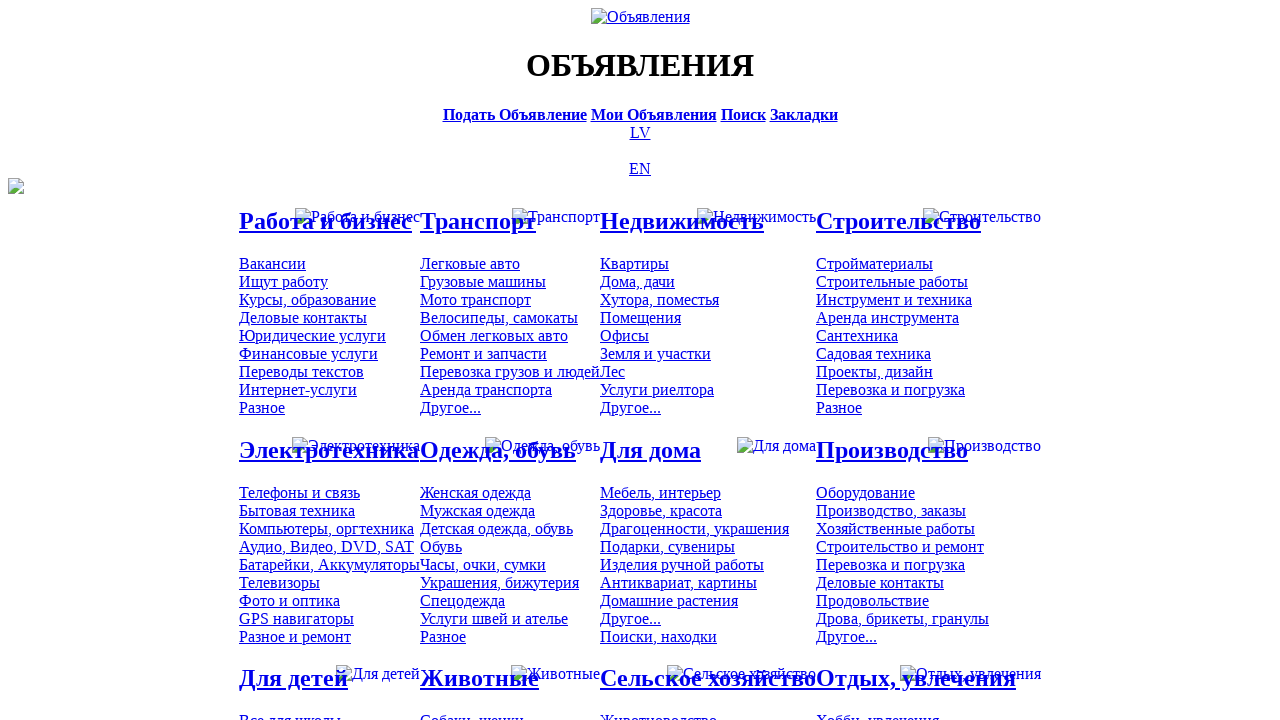